Tests checkbox interactions on a form by clicking checkboxes and verifying their state changes

Starting URL: https://leafground.com/checkbox.xhtml

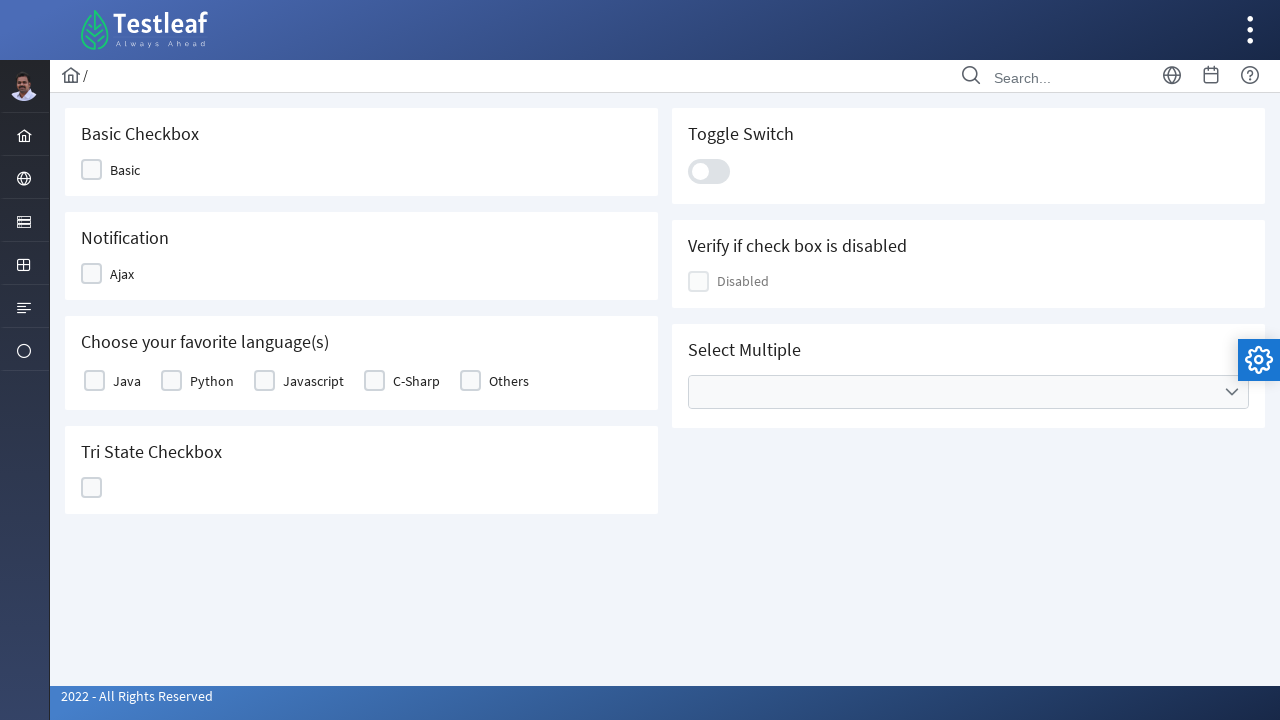

Clicked the first checkbox at (92, 170) on xpath=//*[@id='j_idt87:j_idt89']//div[contains(@class,'chkbox')]
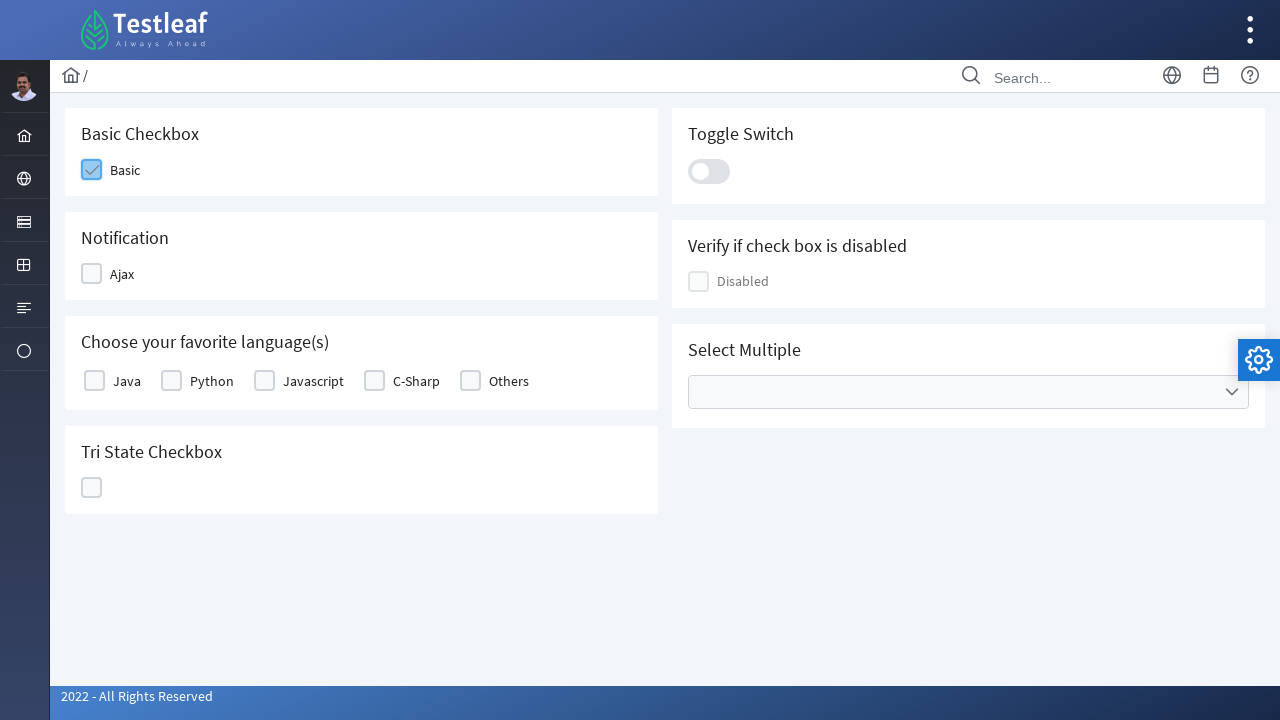

Clicked the second checkbox to check it at (172, 381) on (//*[@id='j_idt87:basic']//div[contains(@class,'chkbox-box')])[2]
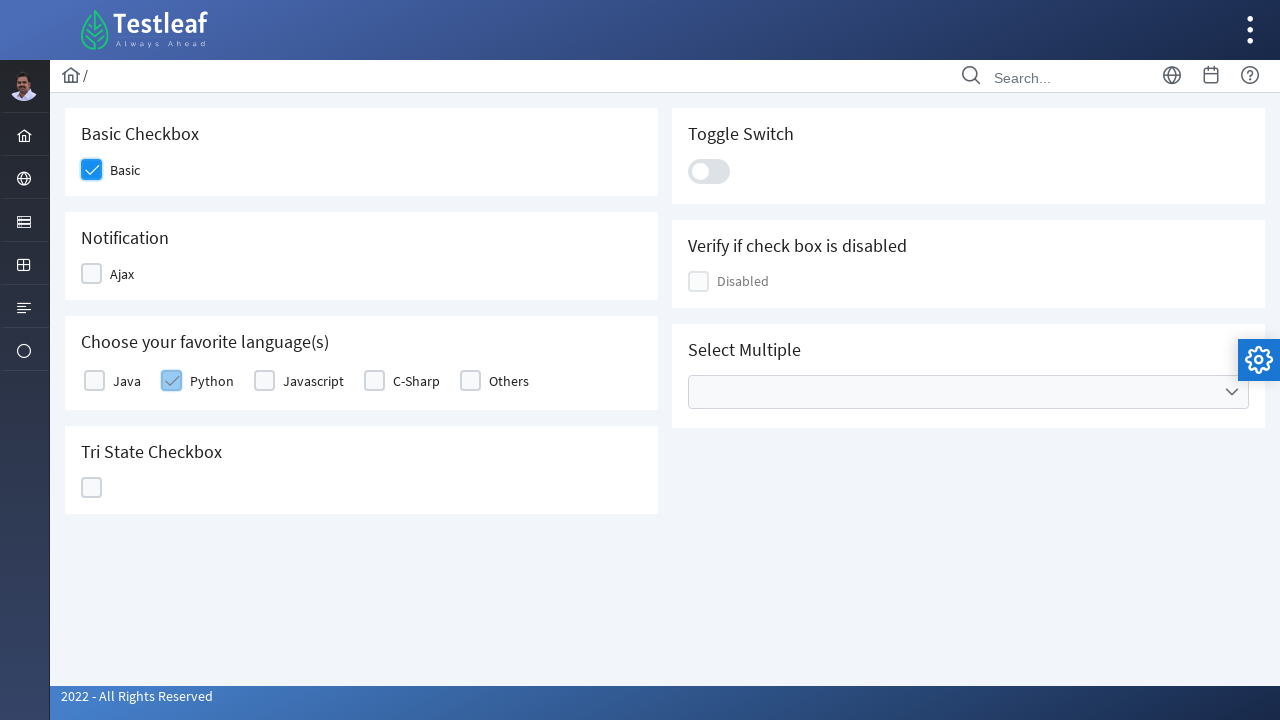

Retrieved class attribute from second checkbox to verify checked state
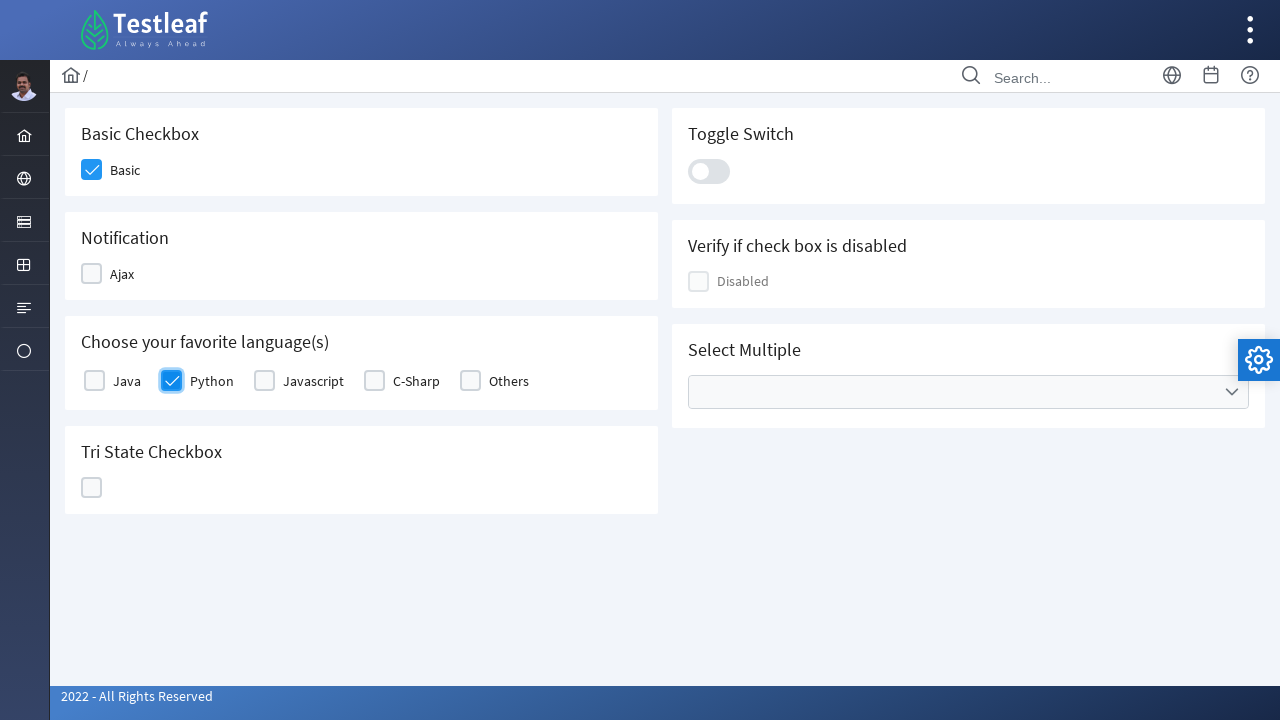

Verified second checkbox is checked (ui-state-active class present)
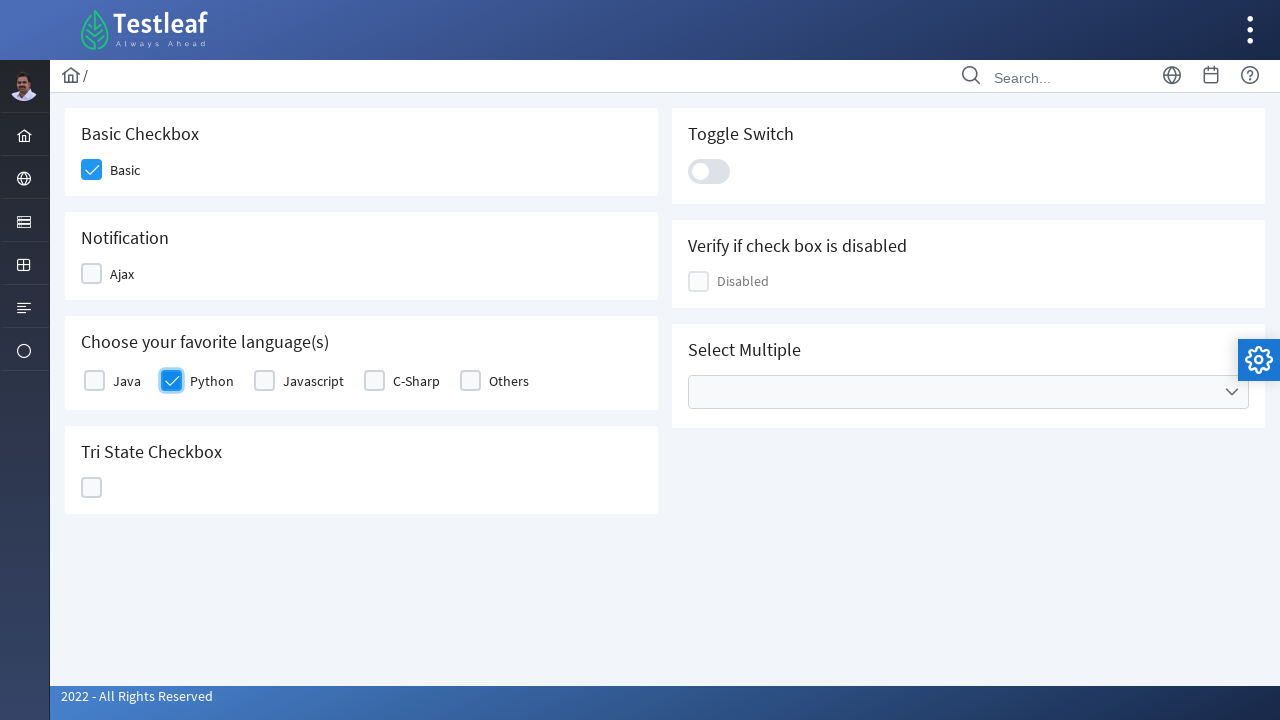

Clicked the second checkbox again to uncheck it at (172, 381) on (//*[@id='j_idt87:basic']//div[contains(@class,'chkbox-box')])[2]
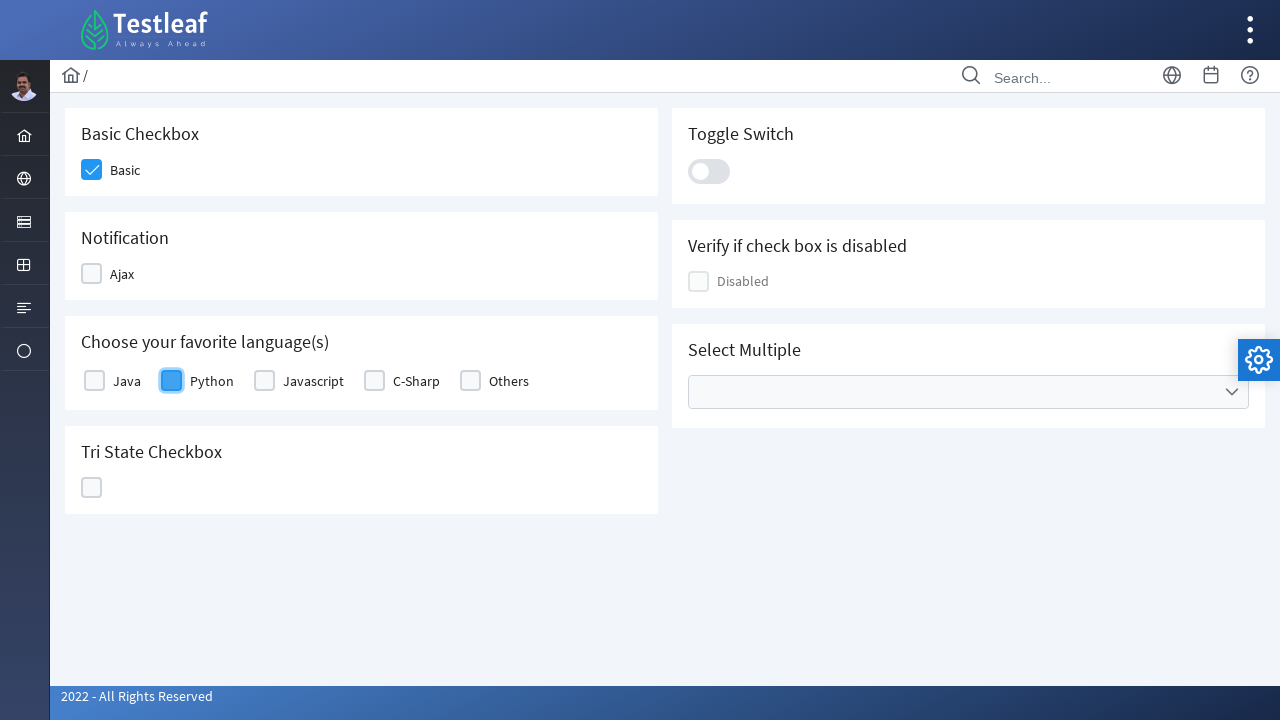

Retrieved class attribute from second checkbox to verify unchecked state
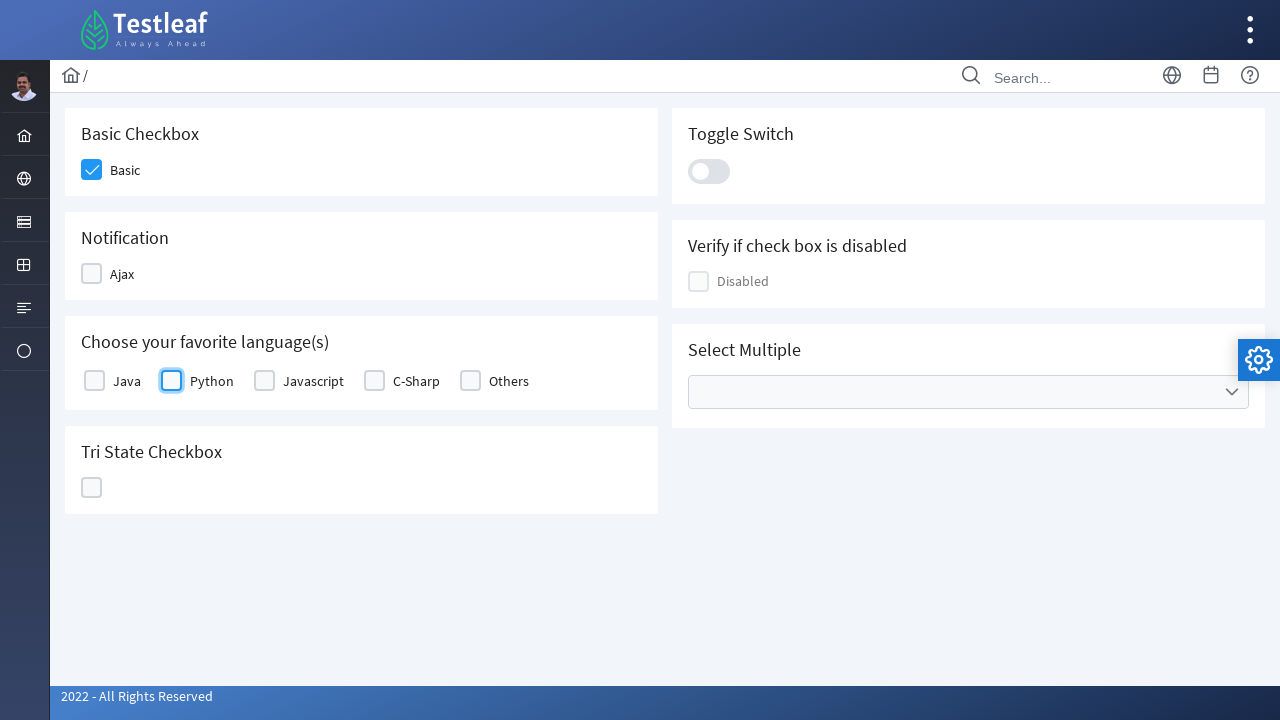

Verified second checkbox is unchecked (ui-state-active class removed)
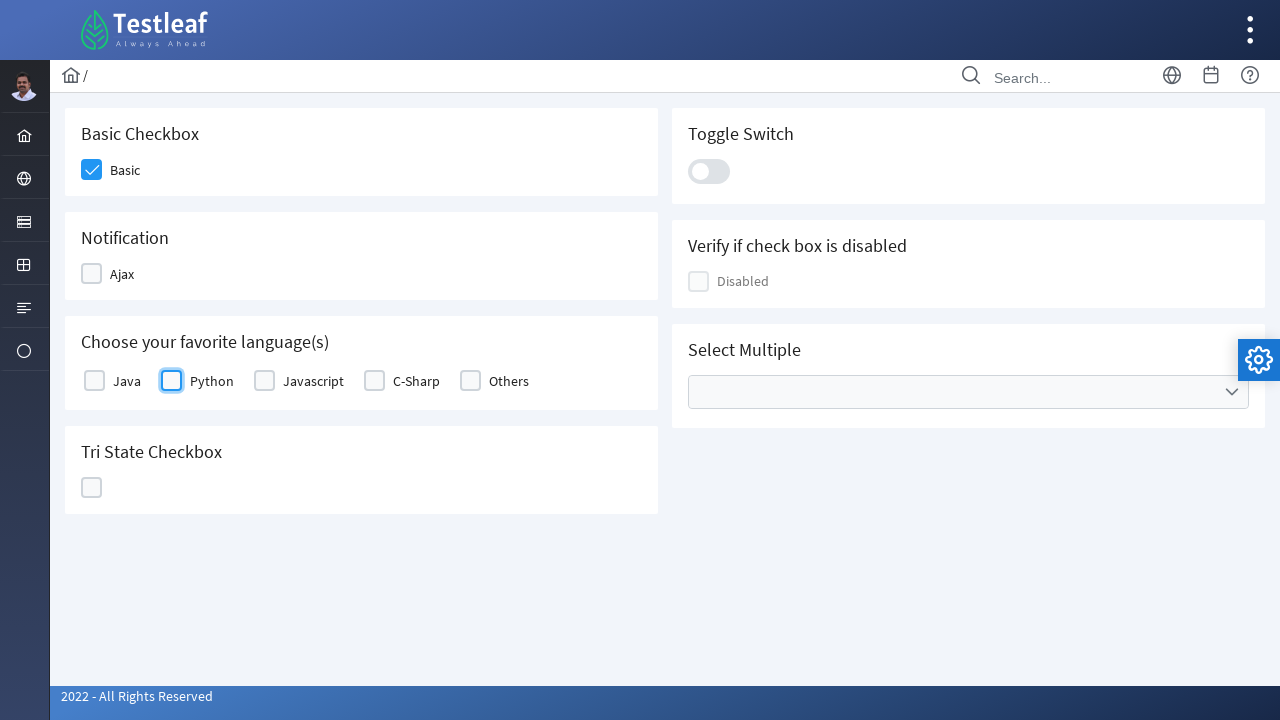

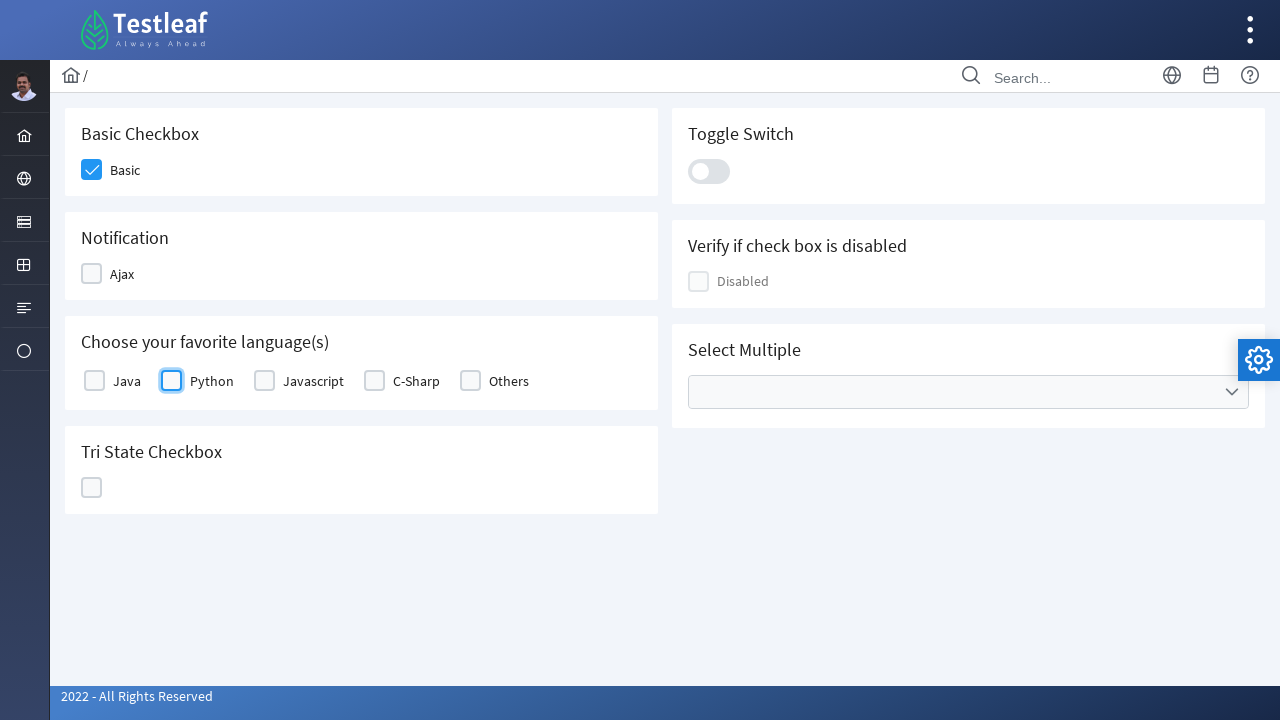